Navigates to the training support website homepage and clicks on the "About Us" link to verify navigation works

Starting URL: https://training-support.net

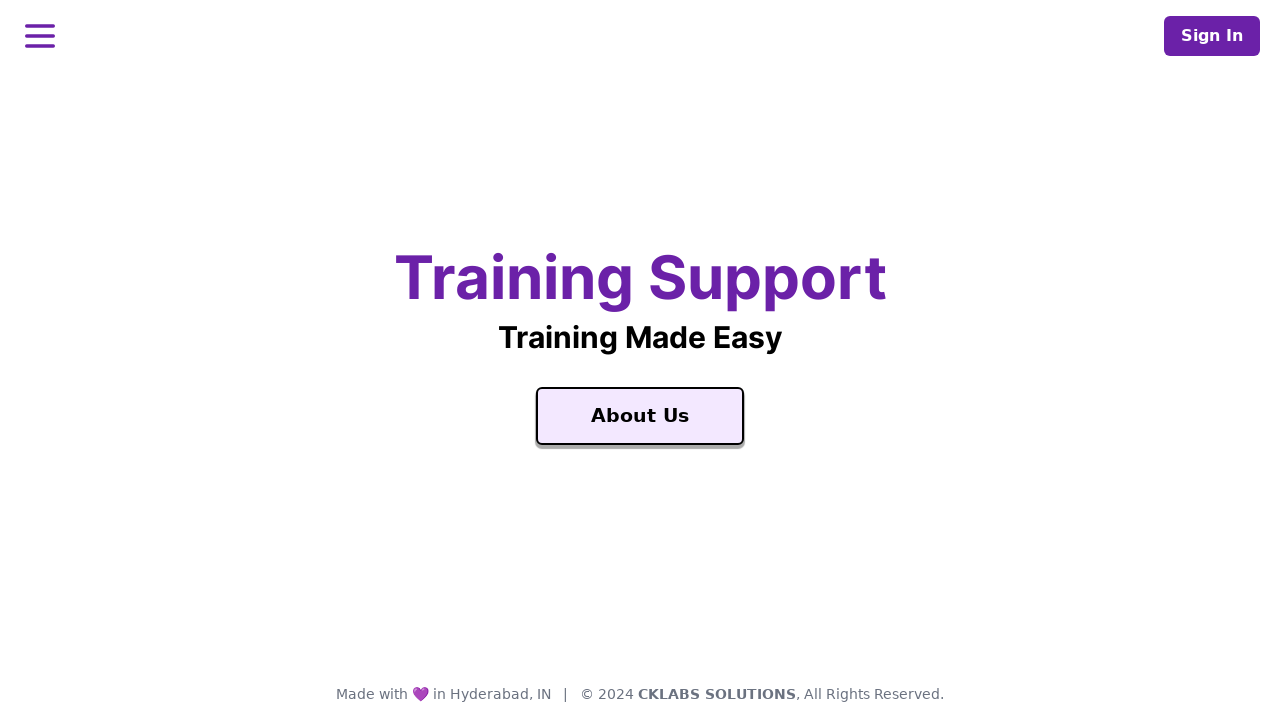

Navigated to training support website homepage
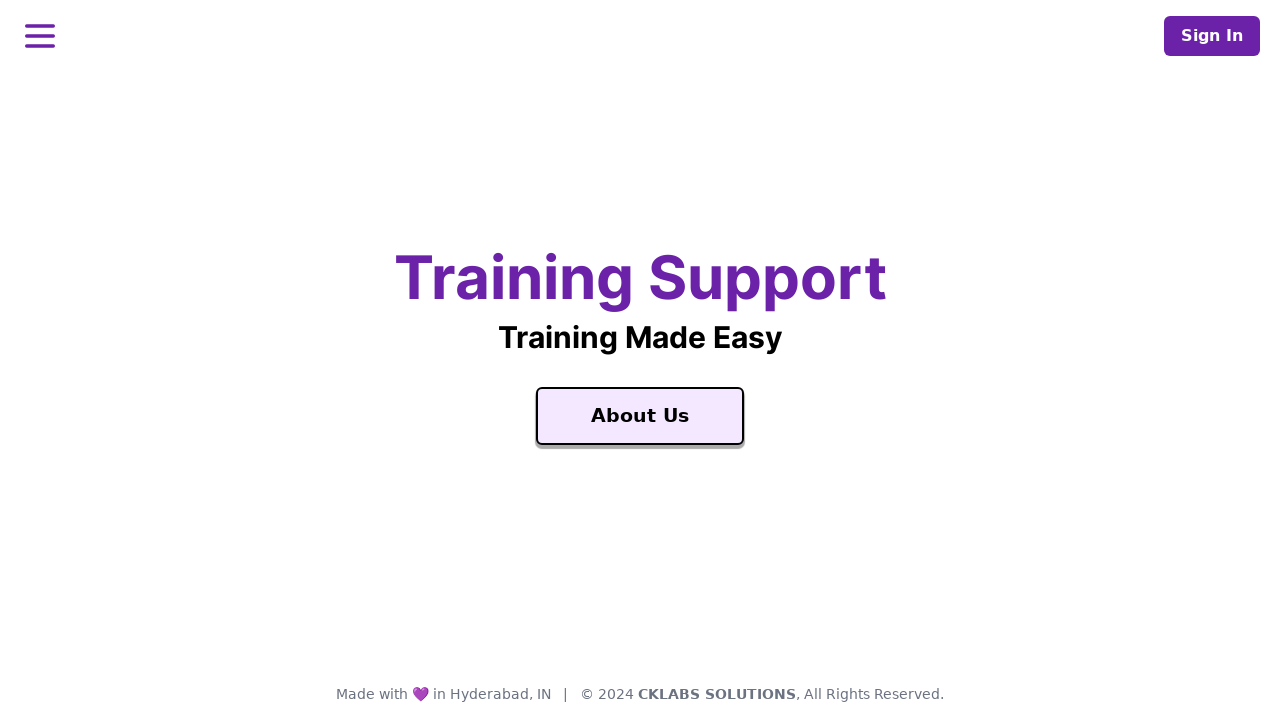

Clicked the About Us link at (640, 416) on text=About Us
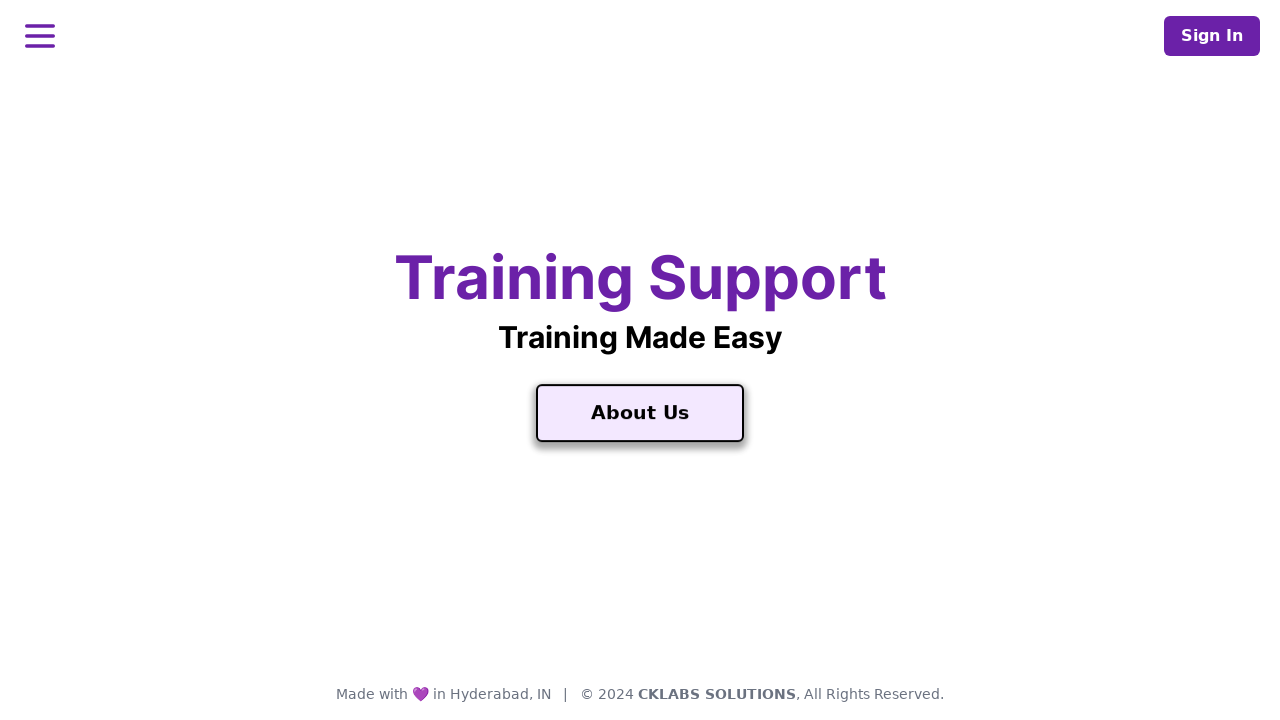

Page load completed after clicking About Us
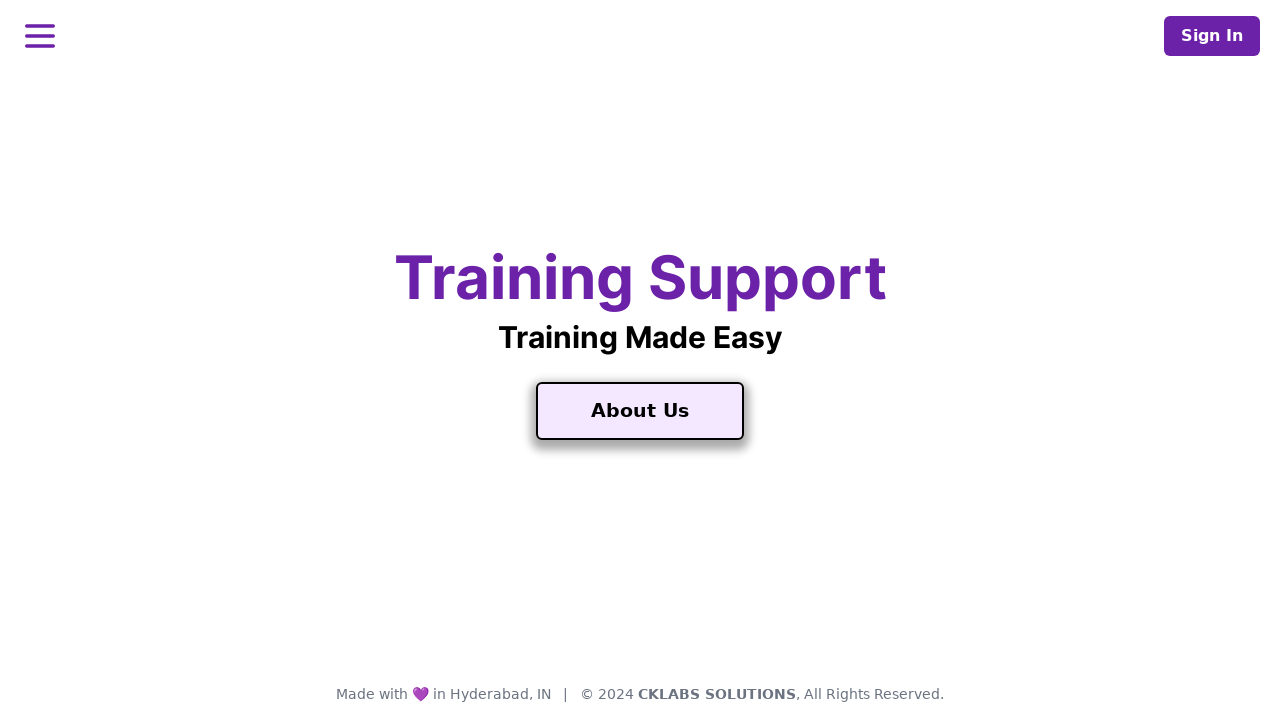

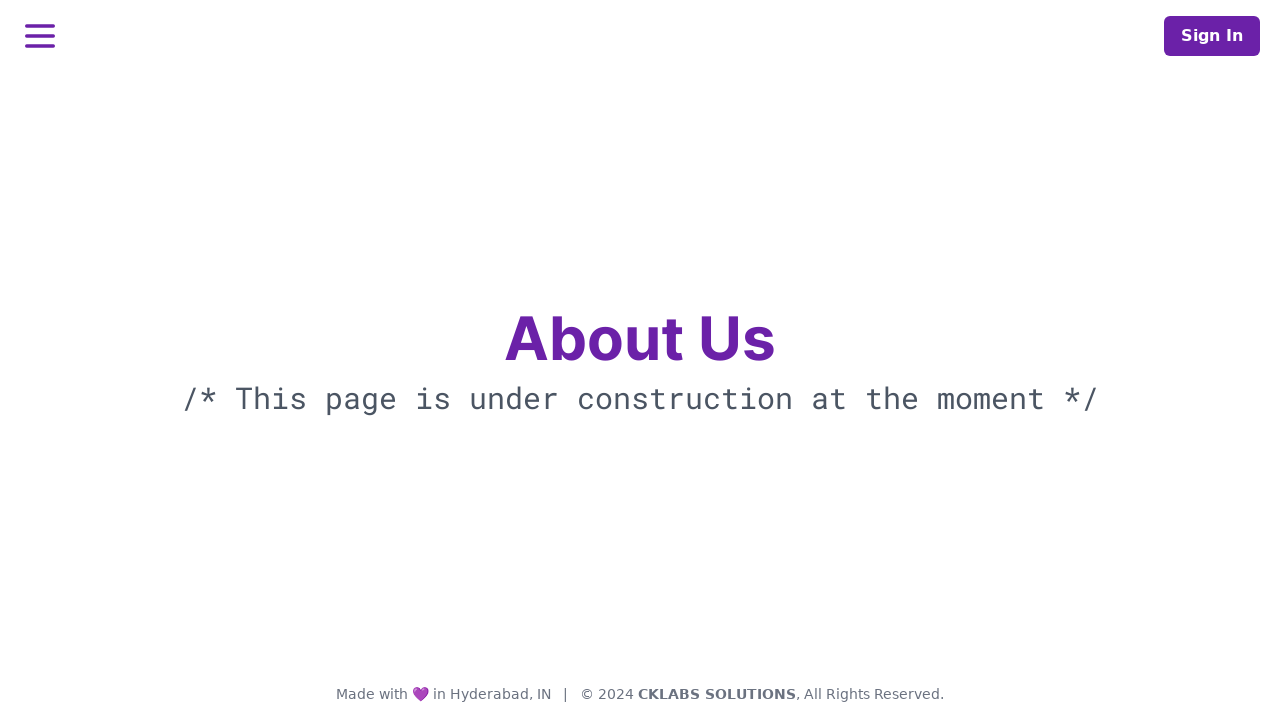